Tests popup window functionality by scrolling to and clicking a link that opens a popup window, then switches to the popup and closes all browser windows.

Starting URL: http://omayo.blogspot.com/

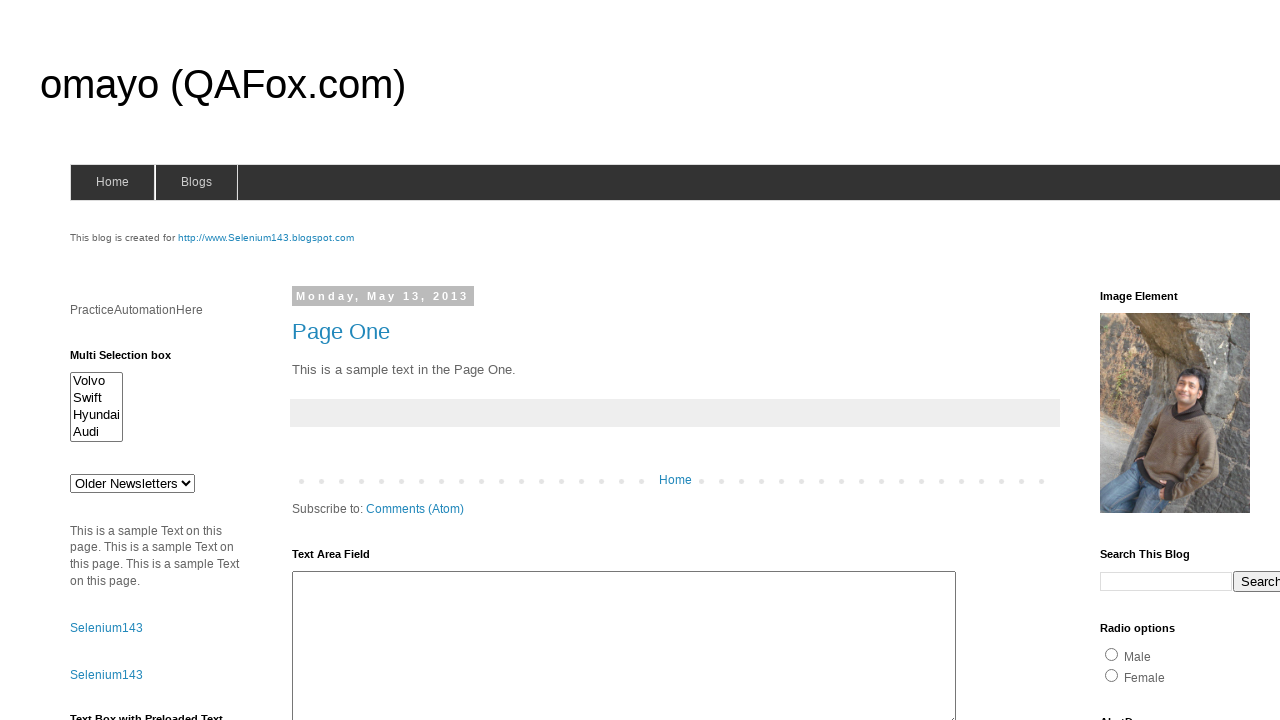

Located popup window link element
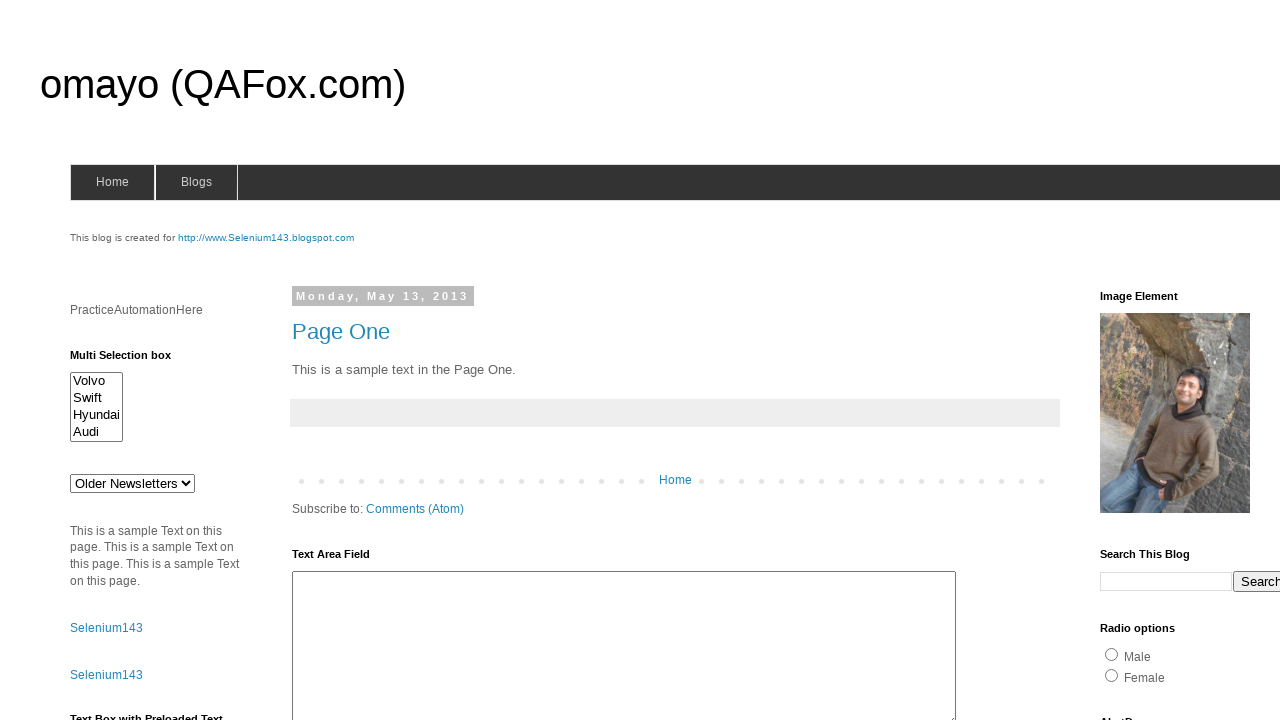

Scrolled popup link into view
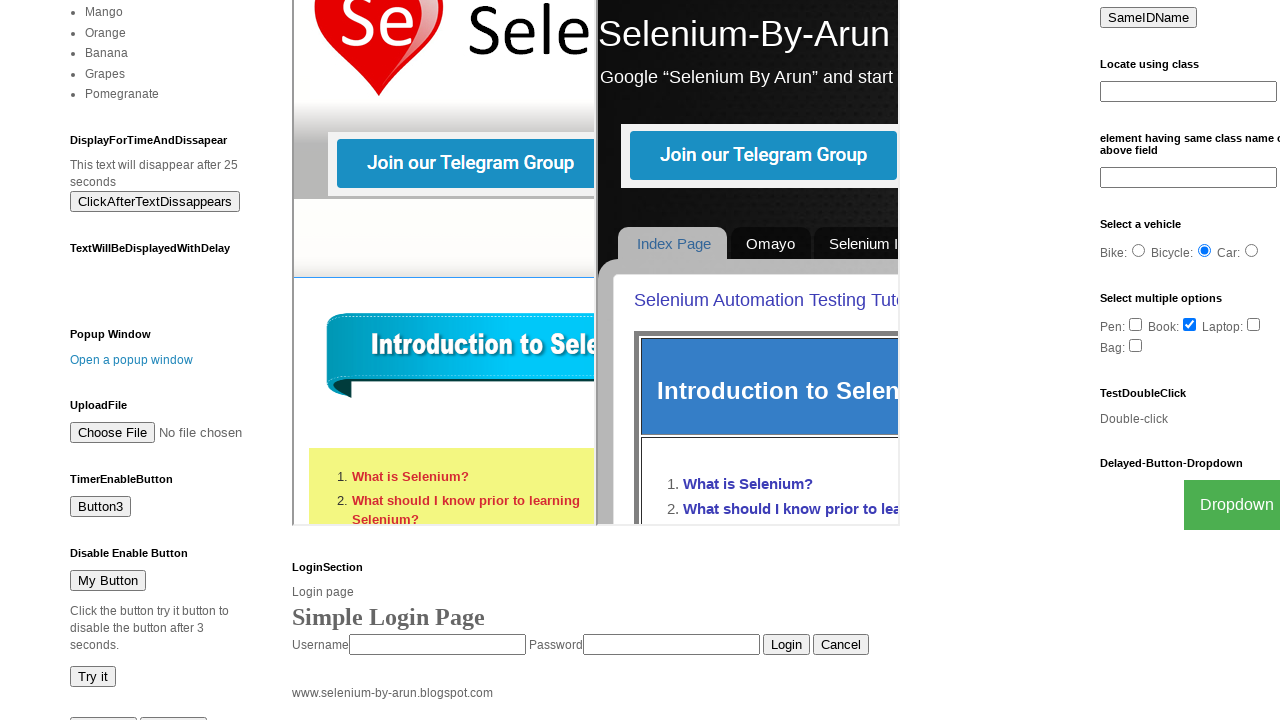

Clicked popup link to open popup window at (132, 360) on text=Open a popup window
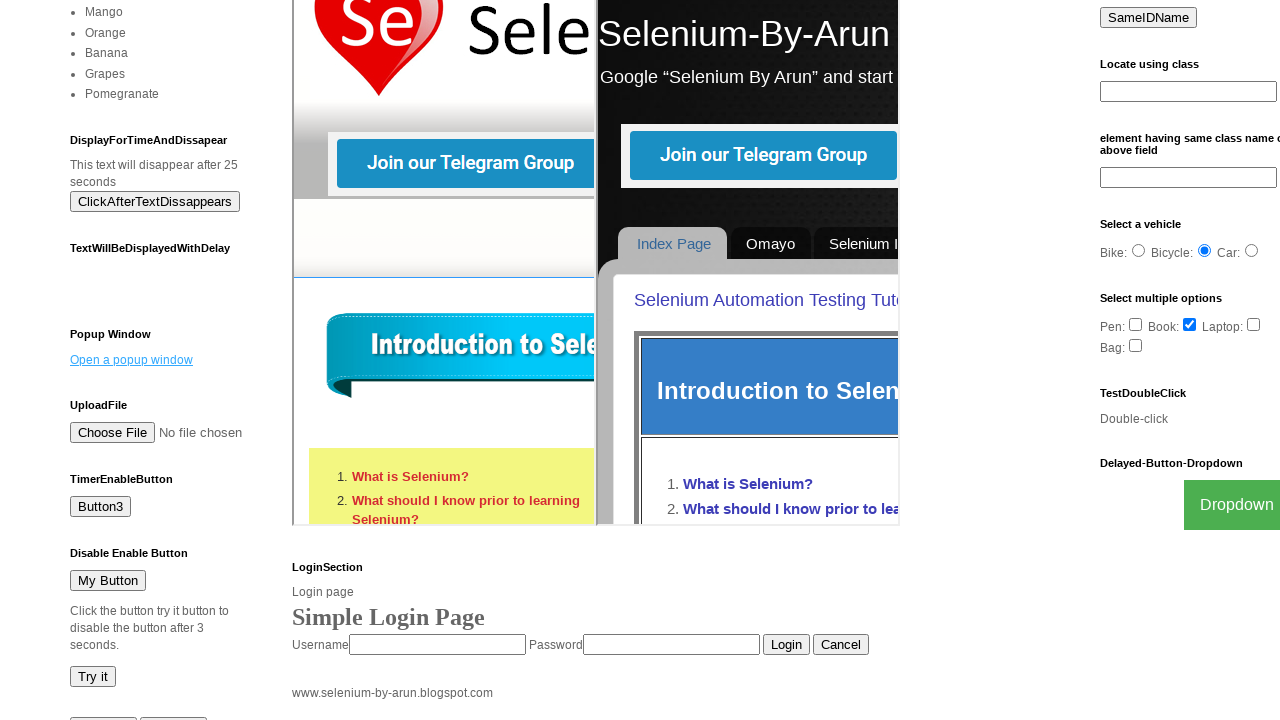

Retrieved popup window page object
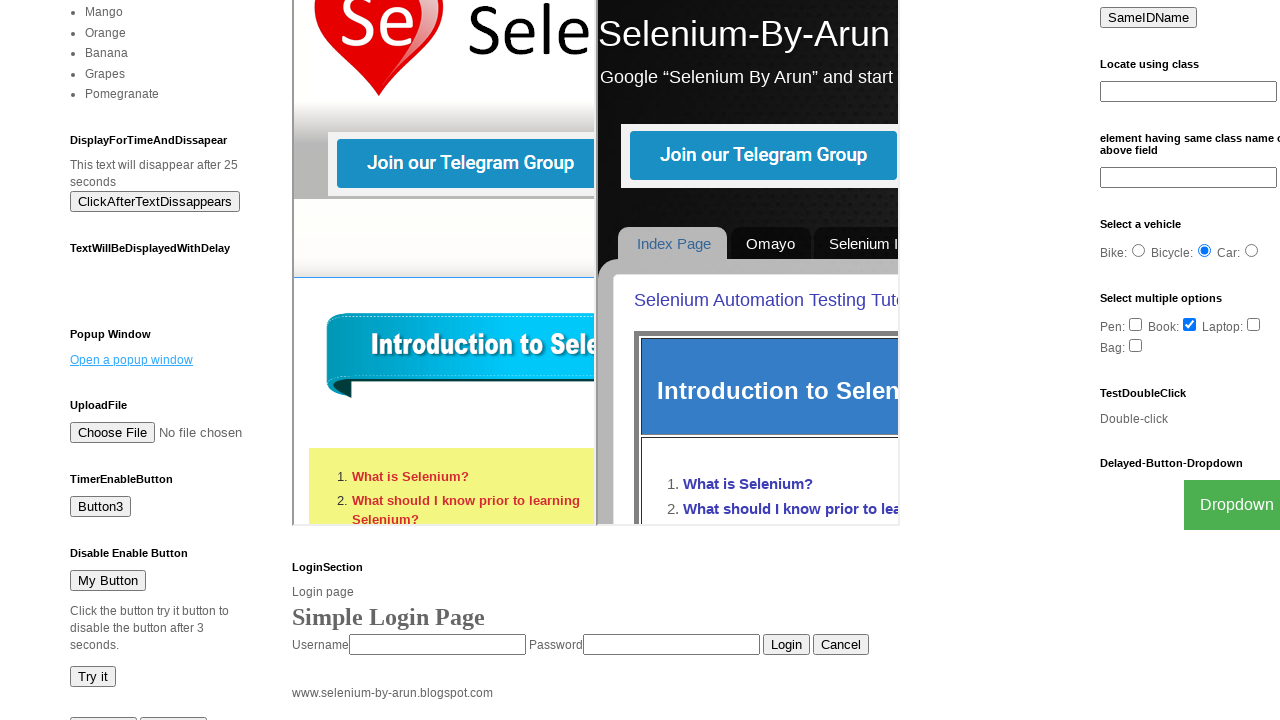

Popup window loaded successfully
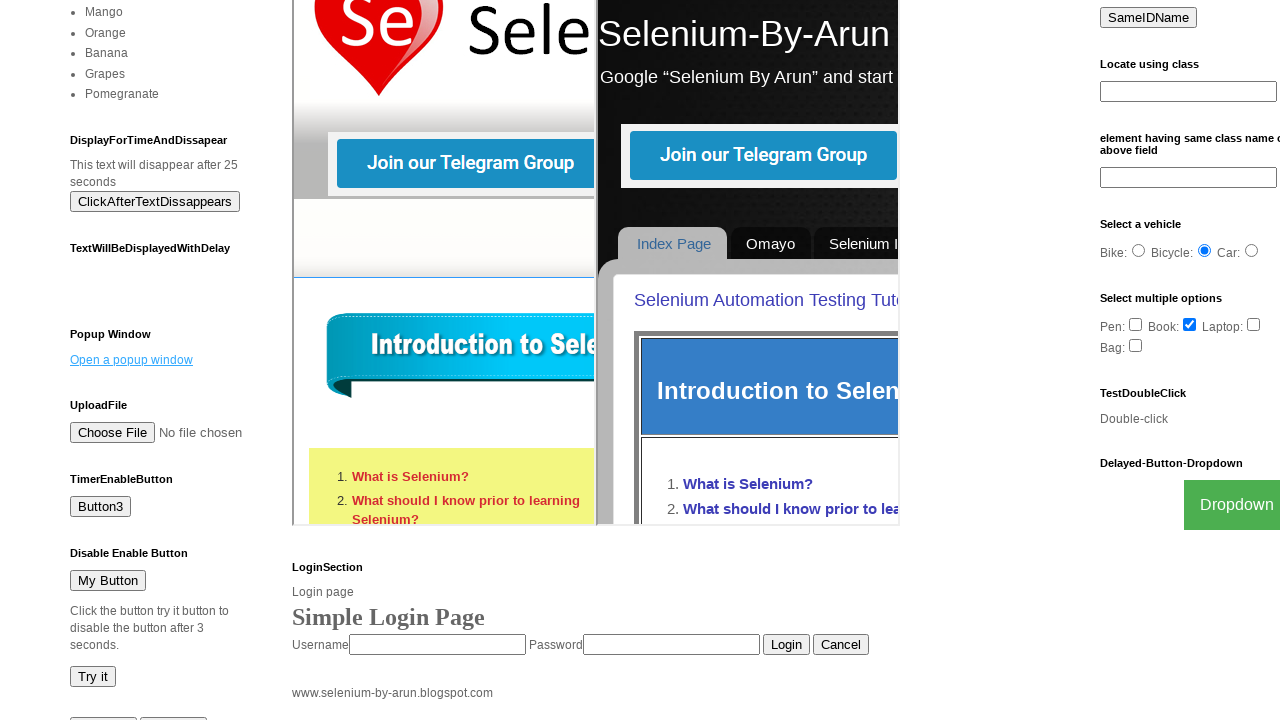

Closed popup window
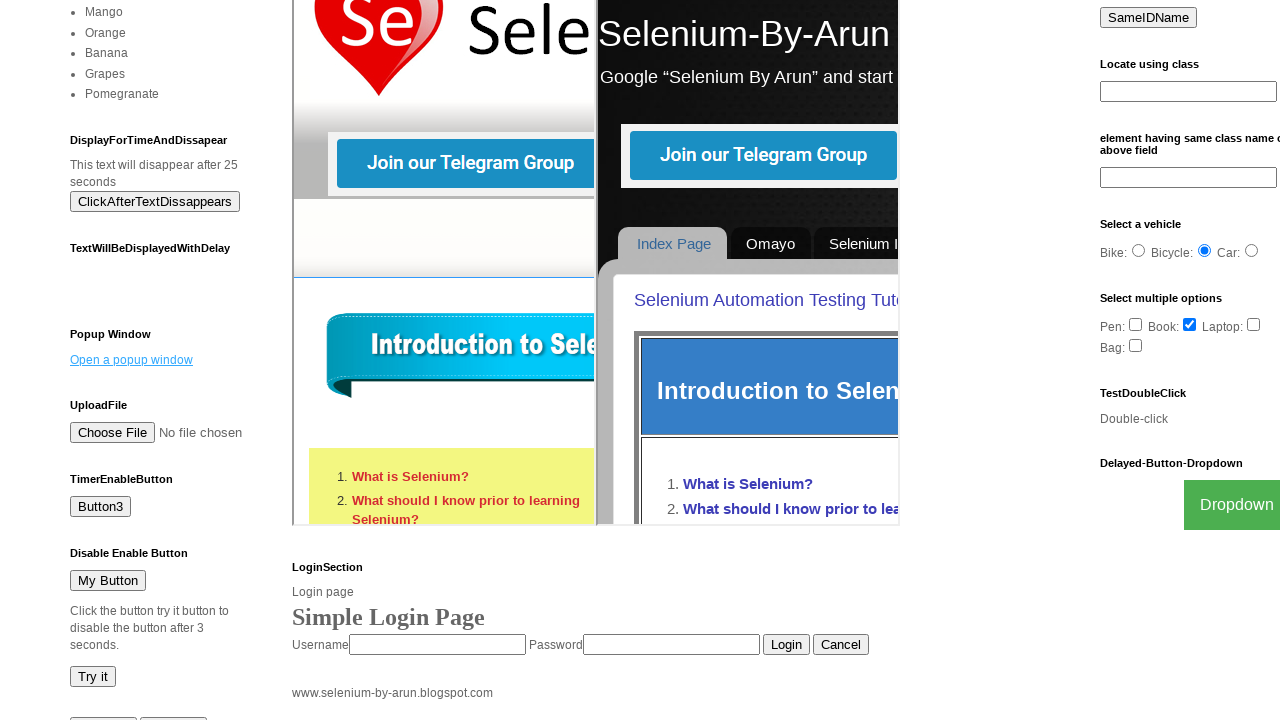

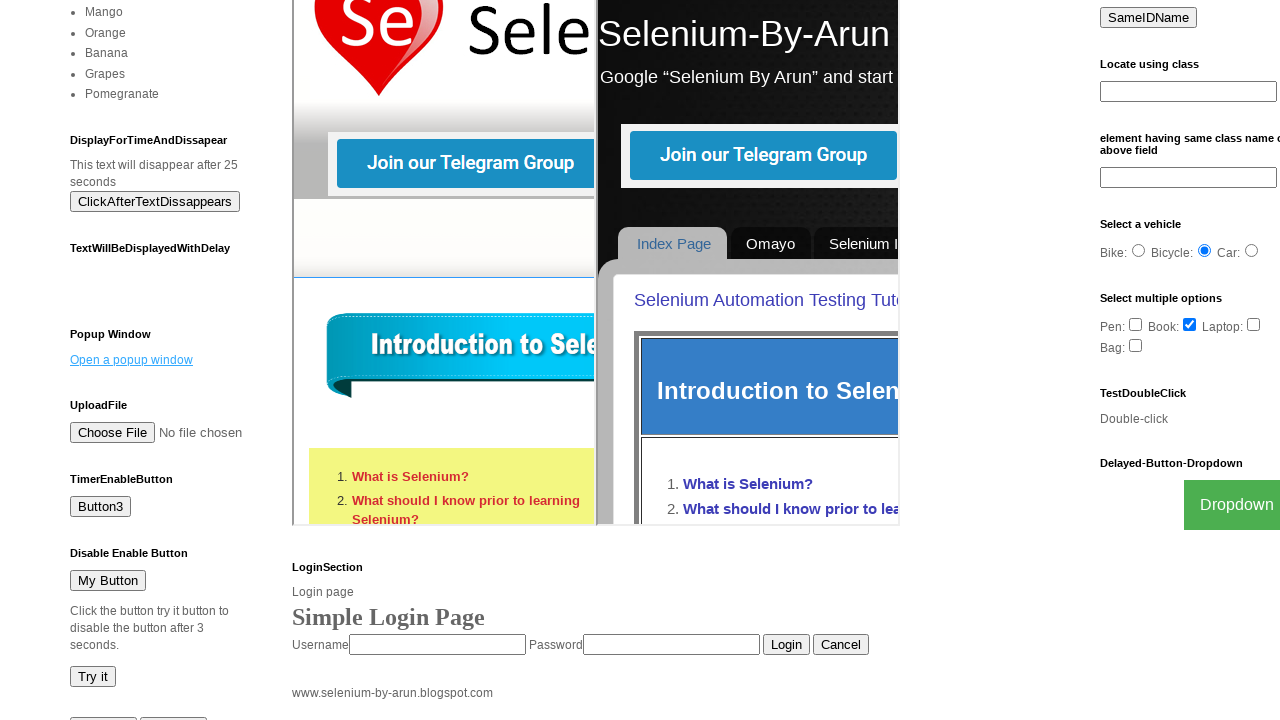